Tests the Selenium web form by filling a textarea and submitting the form

Starting URL: https://www.selenium.dev/selenium/web/web-form.html

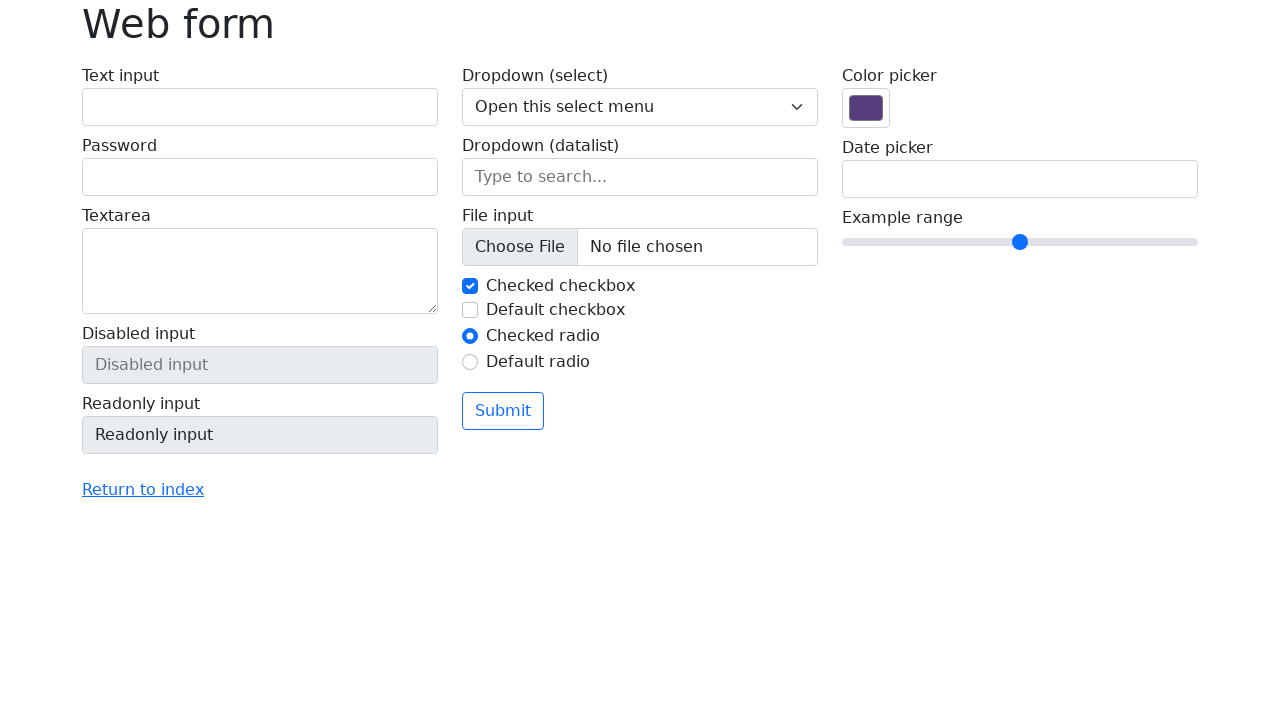

Filled textarea with test message 'Привет, я автотест' on textarea[name='my-textarea']
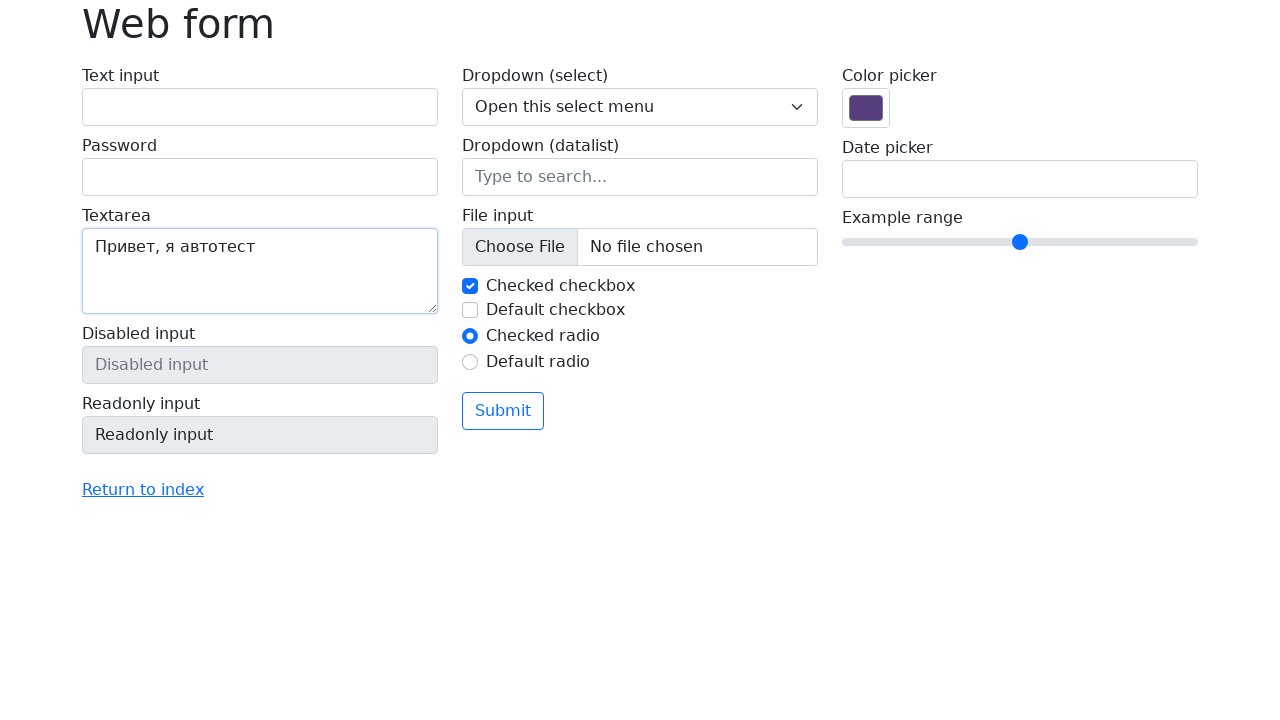

Clicked submit button to submit the form at (503, 411) on button
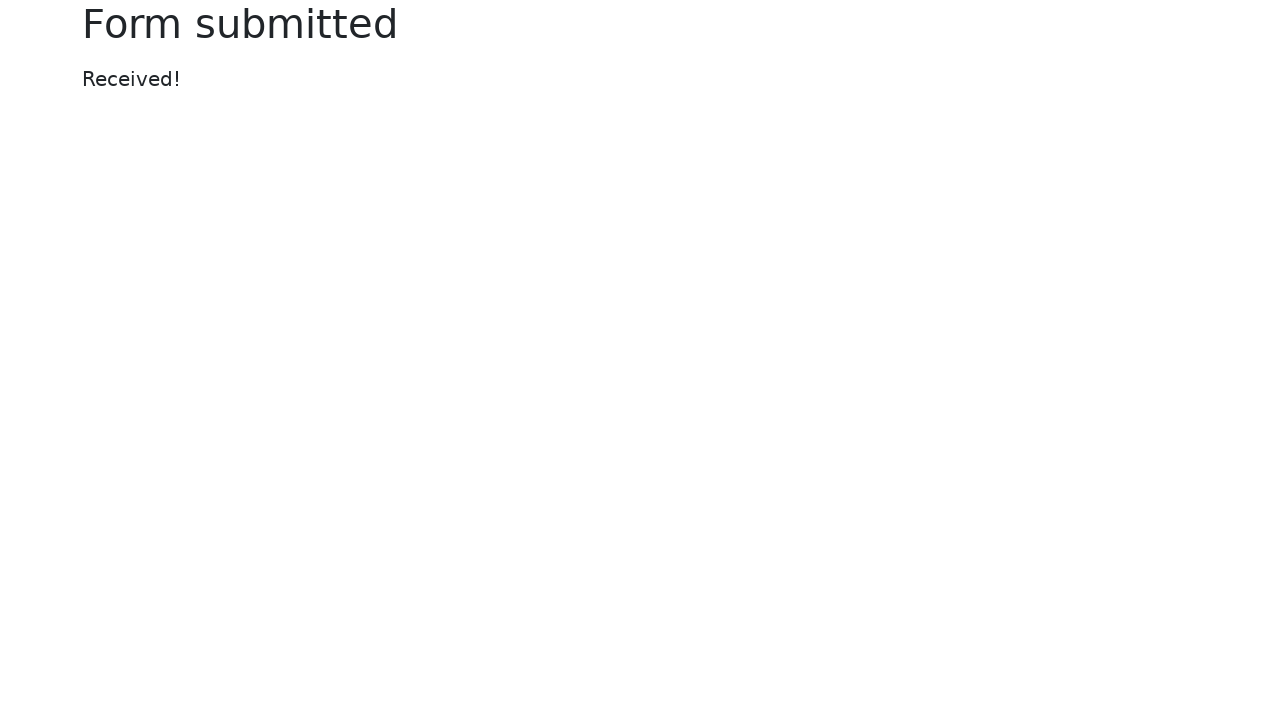

Confirmation message appeared after form submission
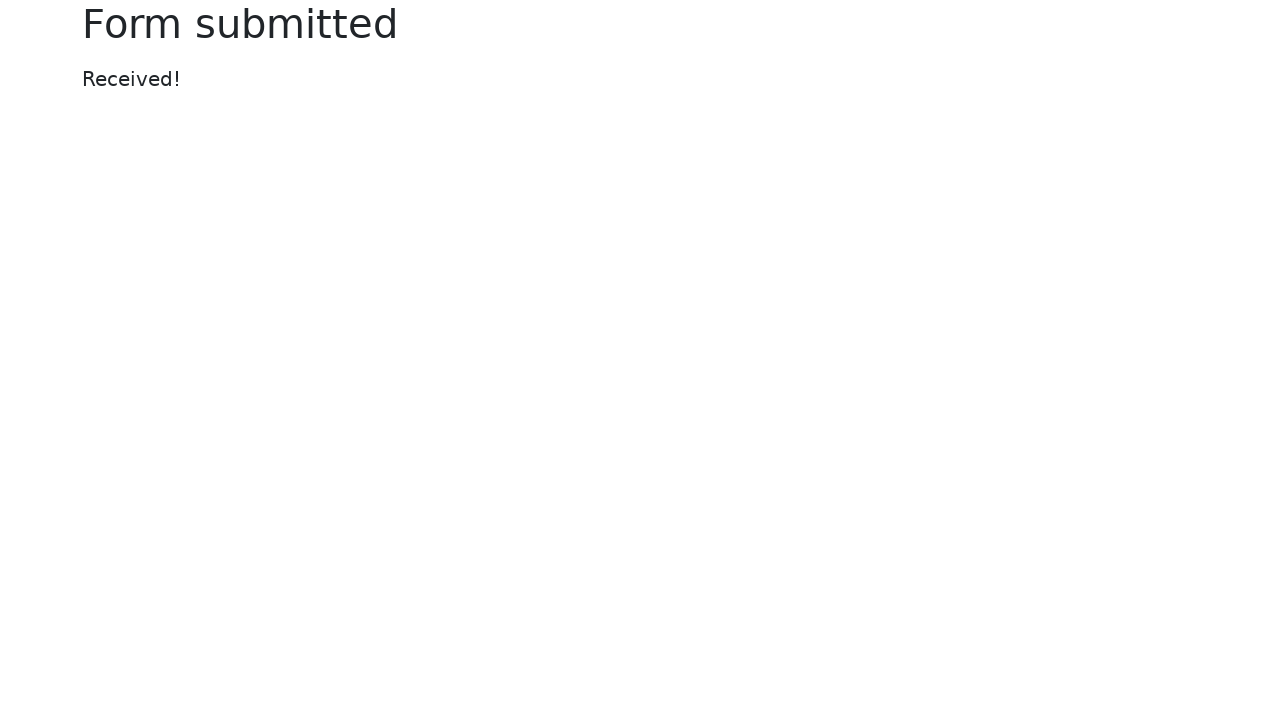

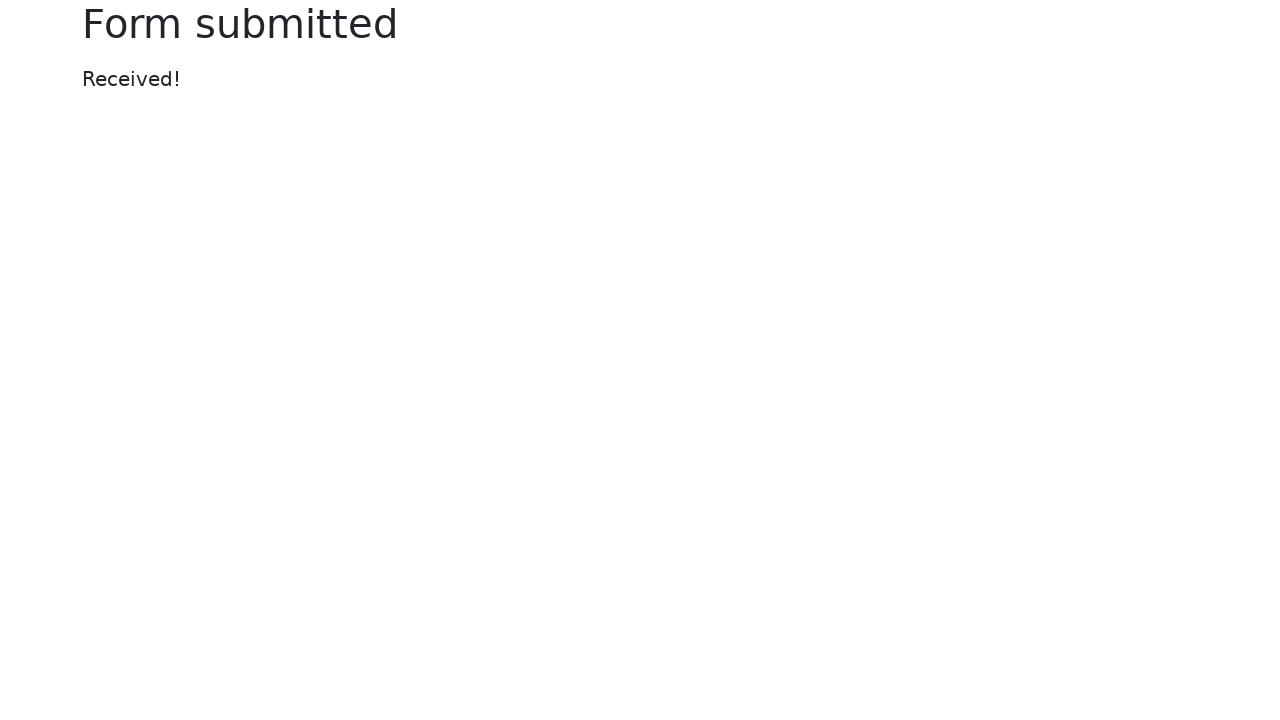